Tests drag and drop functionality on jQuery UI's droppable demo page by dragging an element onto a drop target within an iframe

Starting URL: https://jqueryui.com/droppable/

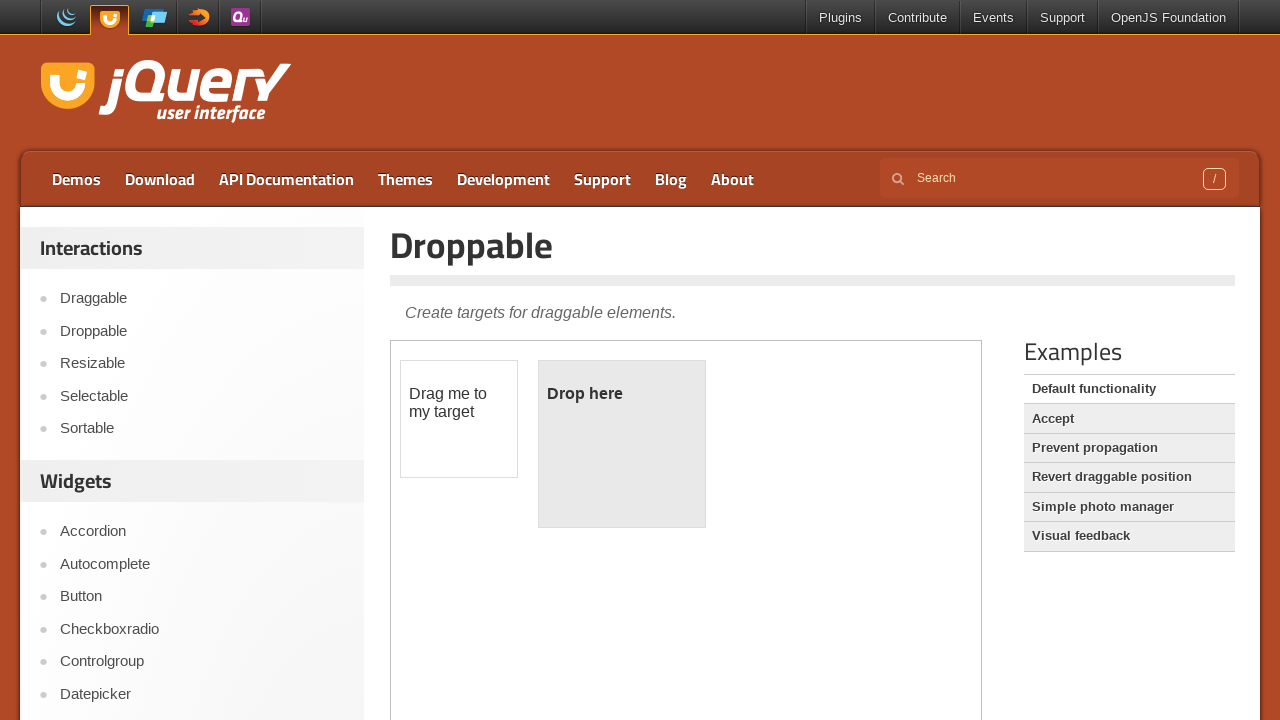

Located the demo iframe containing drag and drop elements
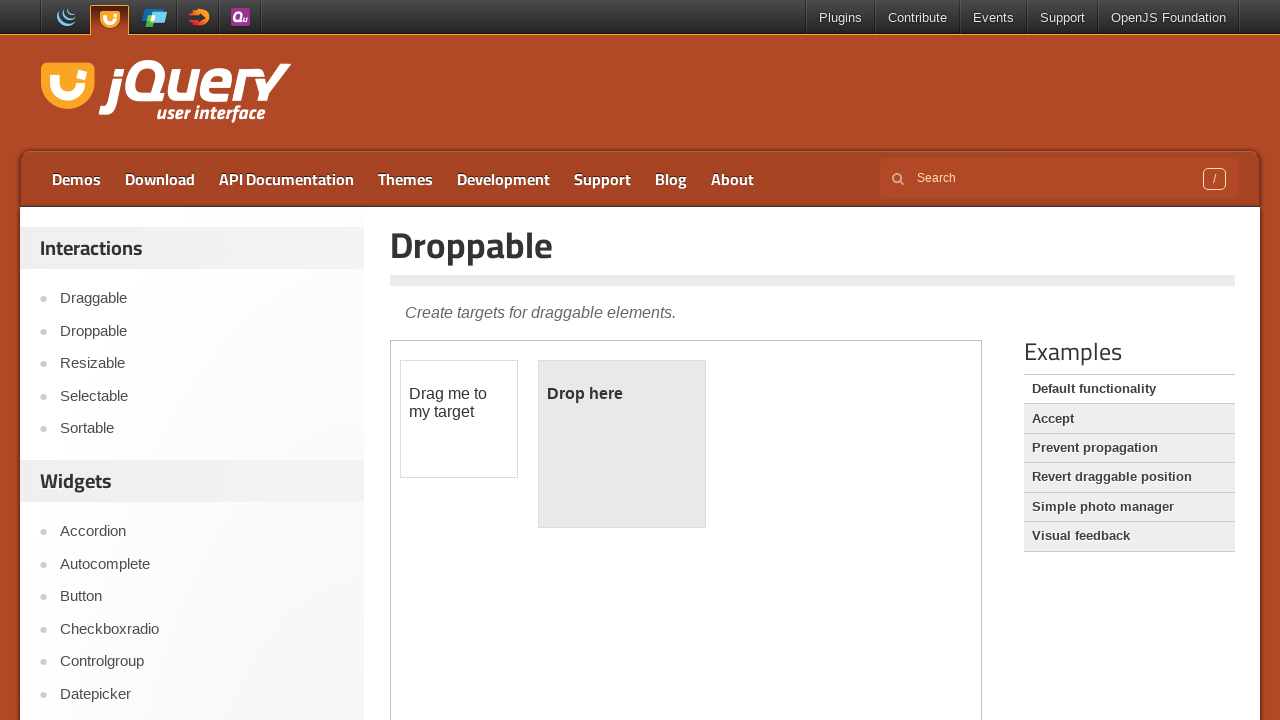

Located the draggable element with ID 'draggable'
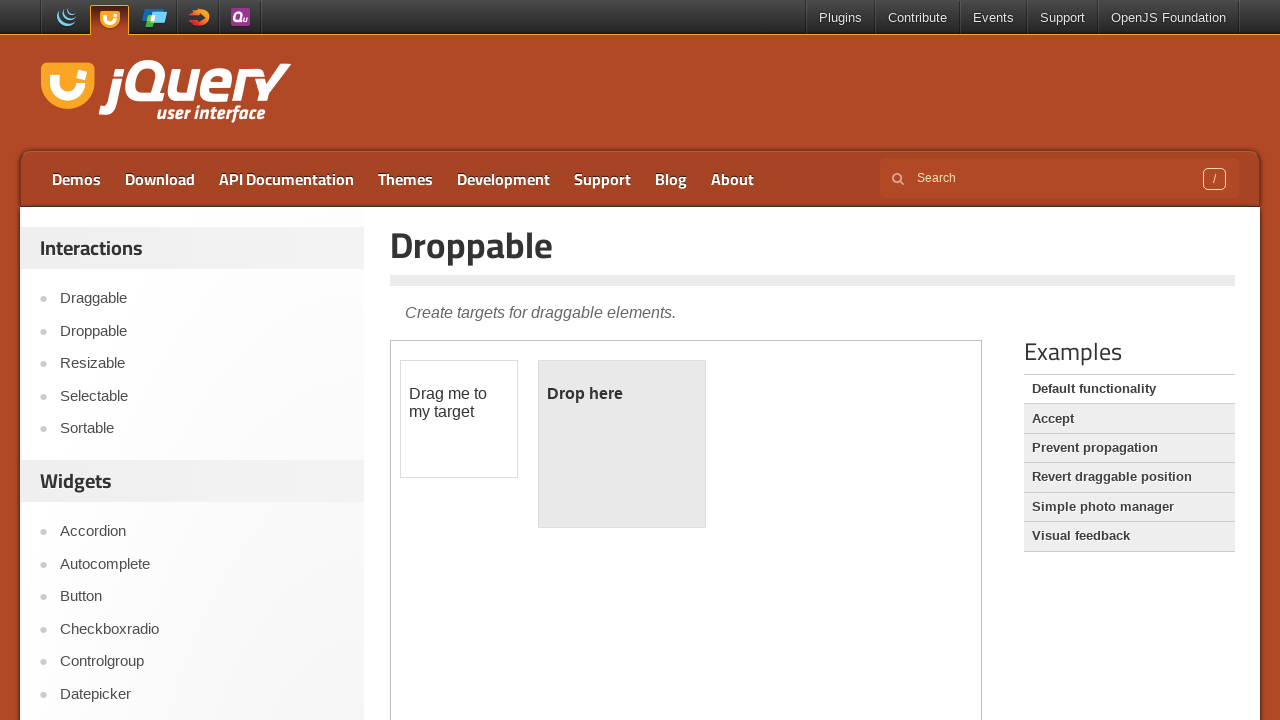

Located the droppable element with ID 'droppable'
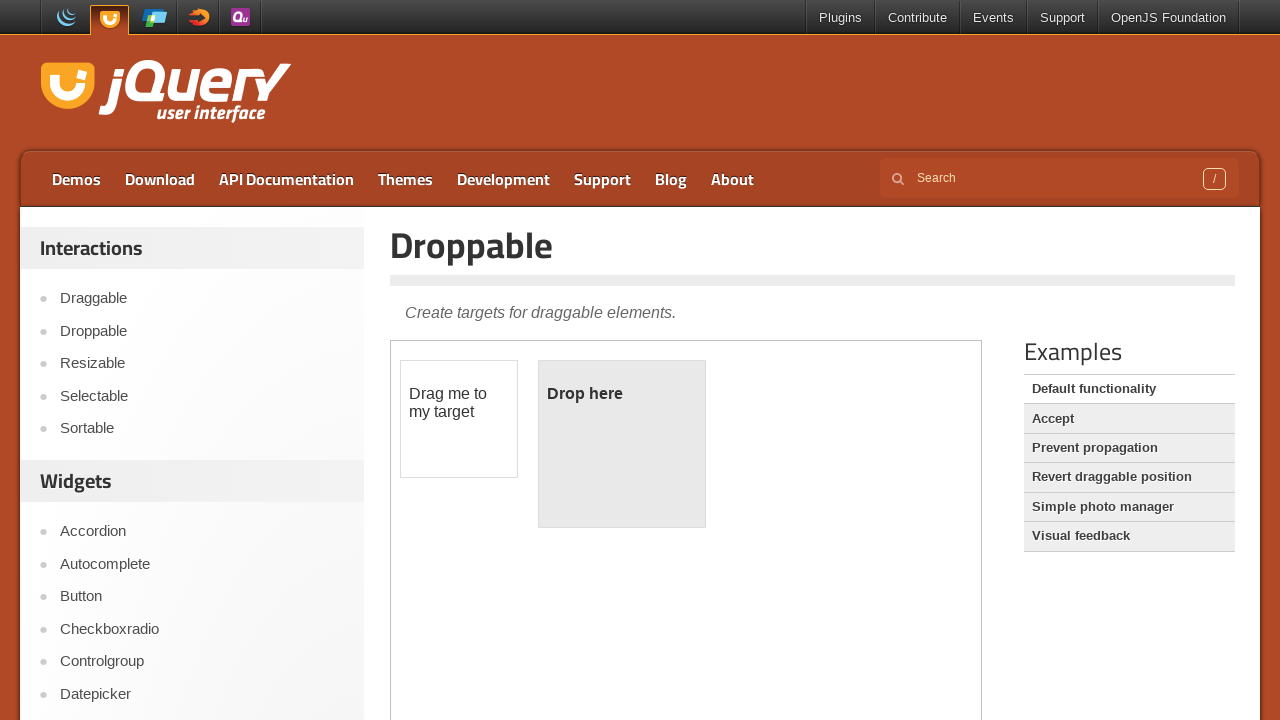

Dragged the draggable element onto the droppable target at (622, 444)
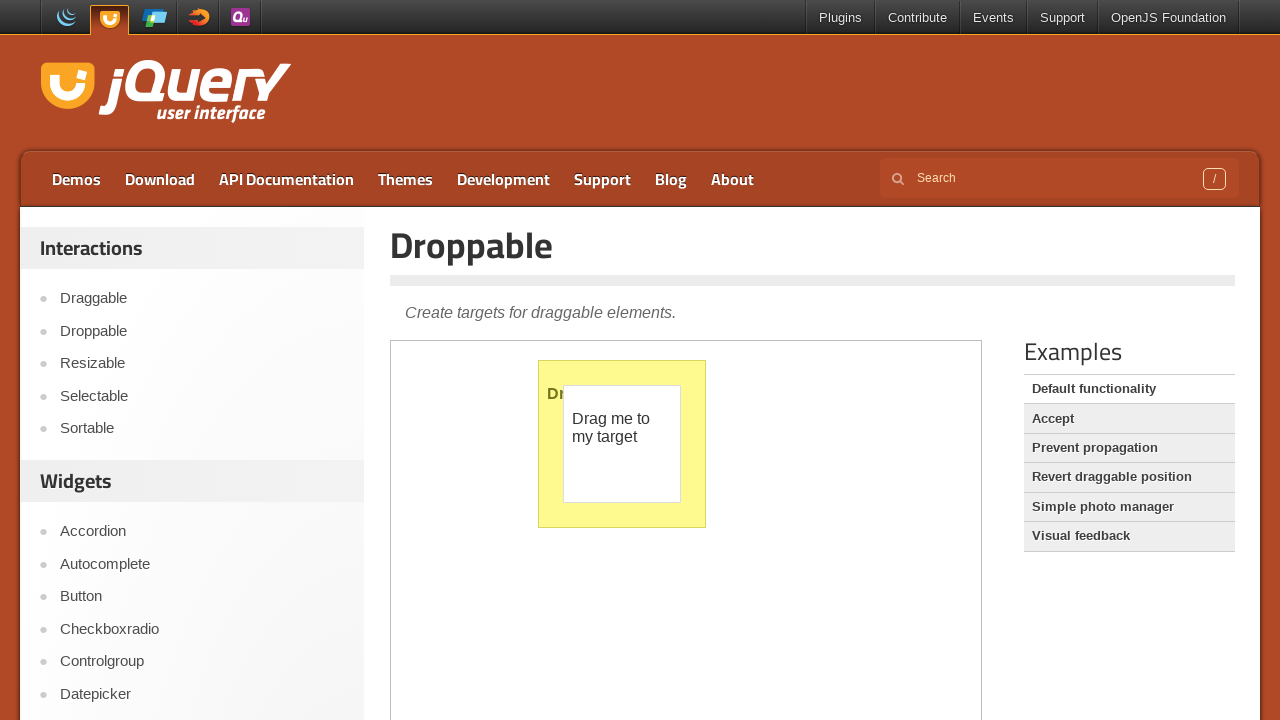

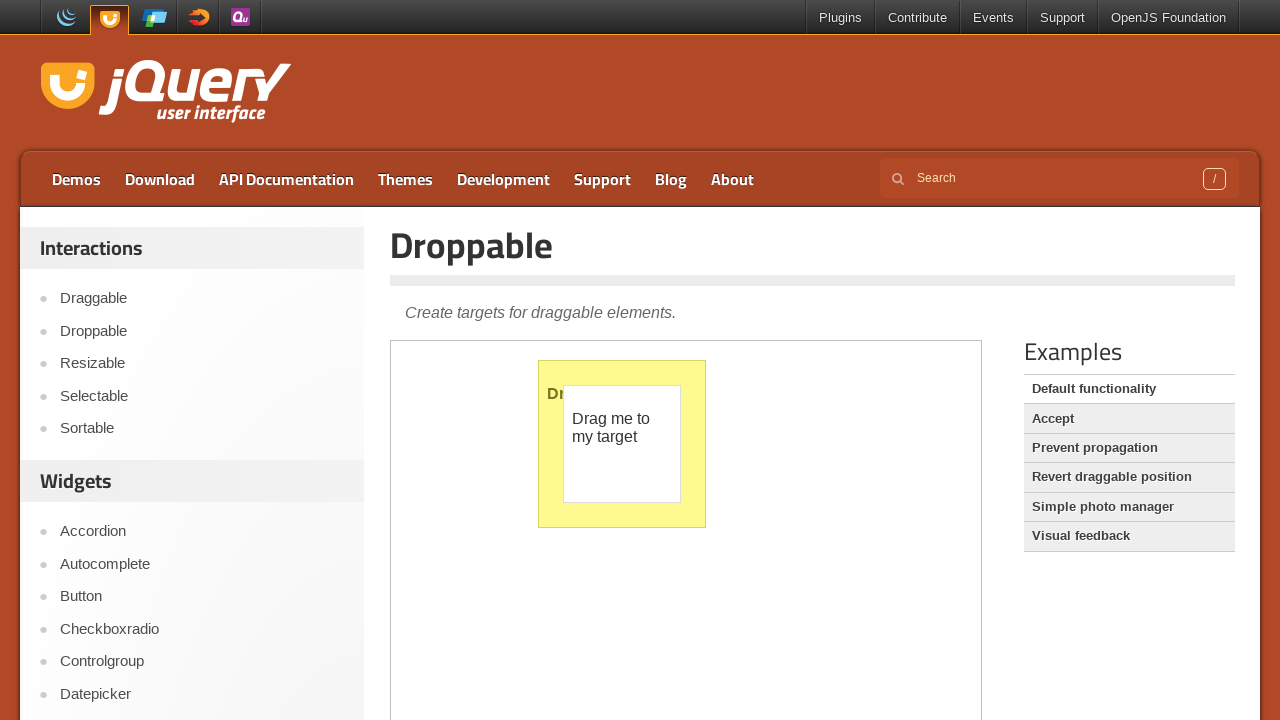